Tests a web form by entering text into a text box, submitting the form, and verifying the success message is displayed

Starting URL: https://www.selenium.dev/selenium/web/web-form.html

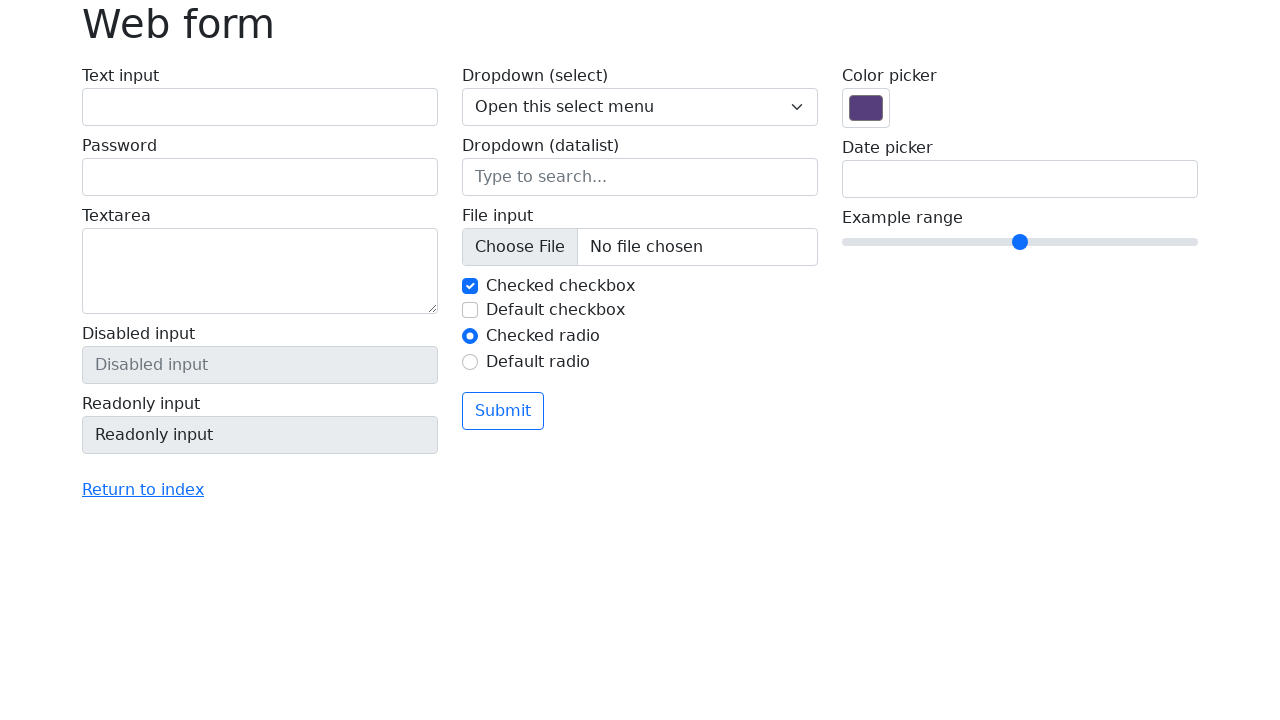

Verified page title is 'Web form'
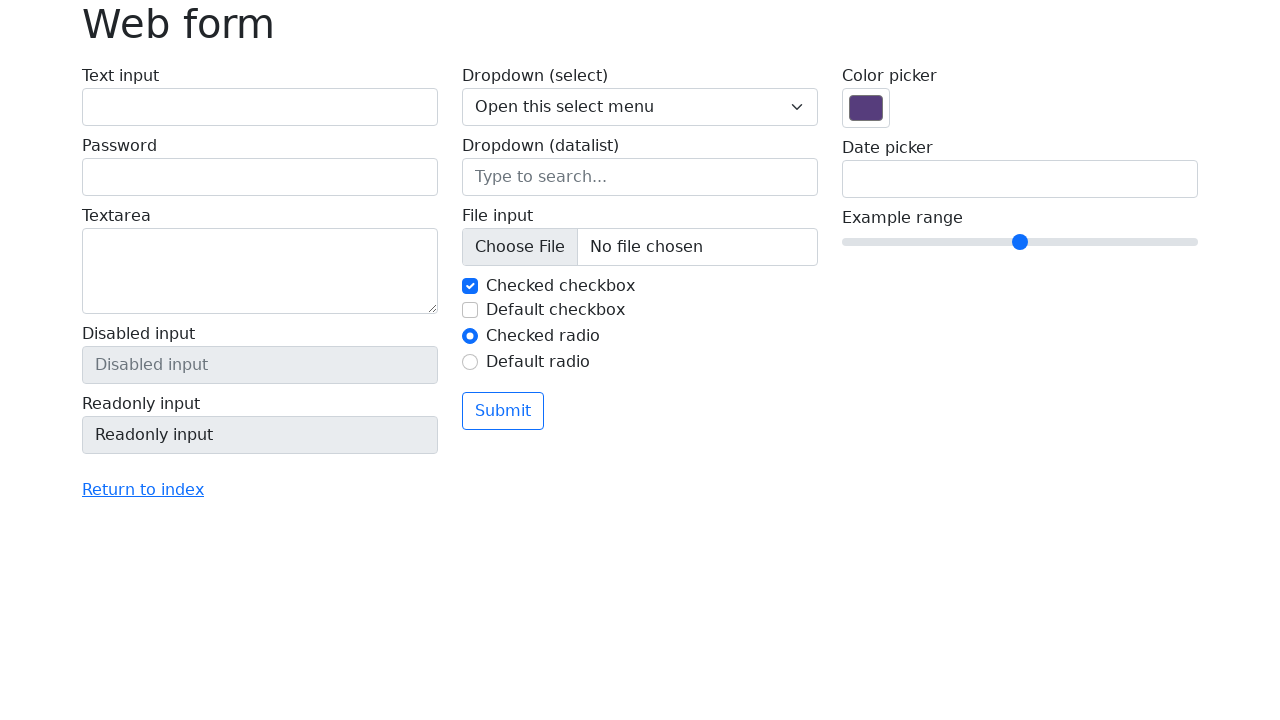

Filled text box with 'Selenium' on input[name='my-text']
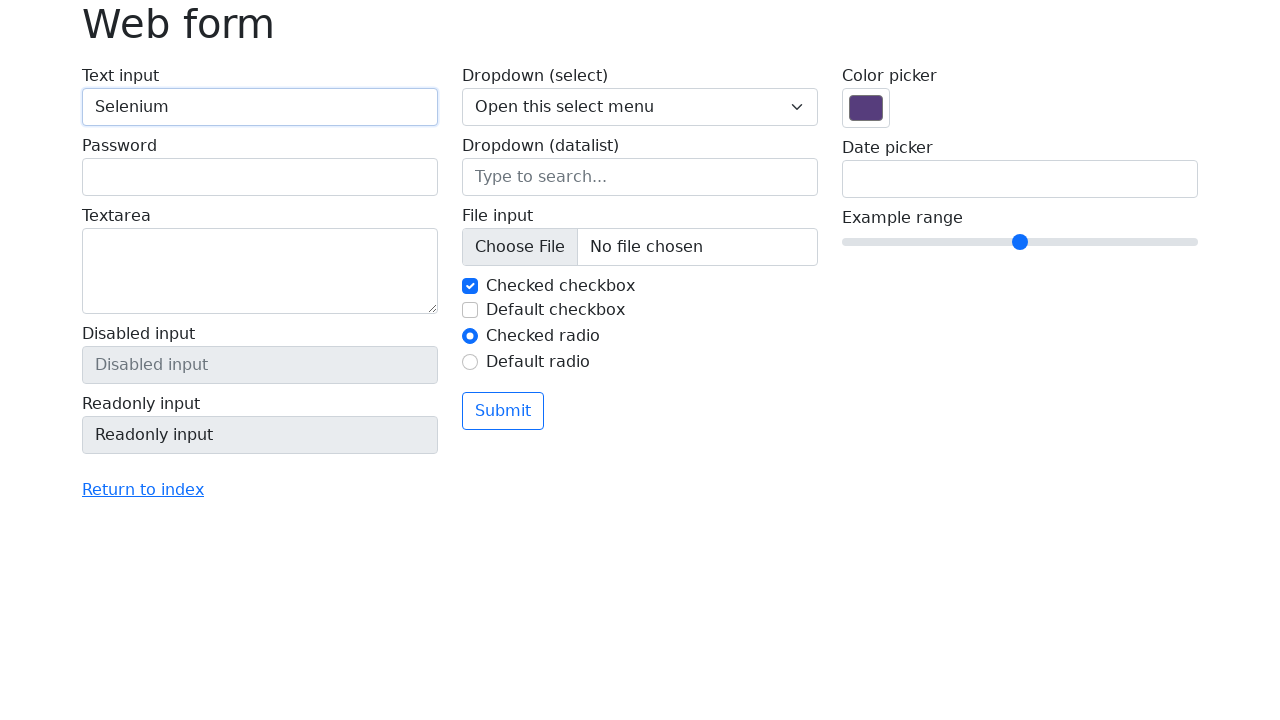

Clicked submit button at (503, 411) on button
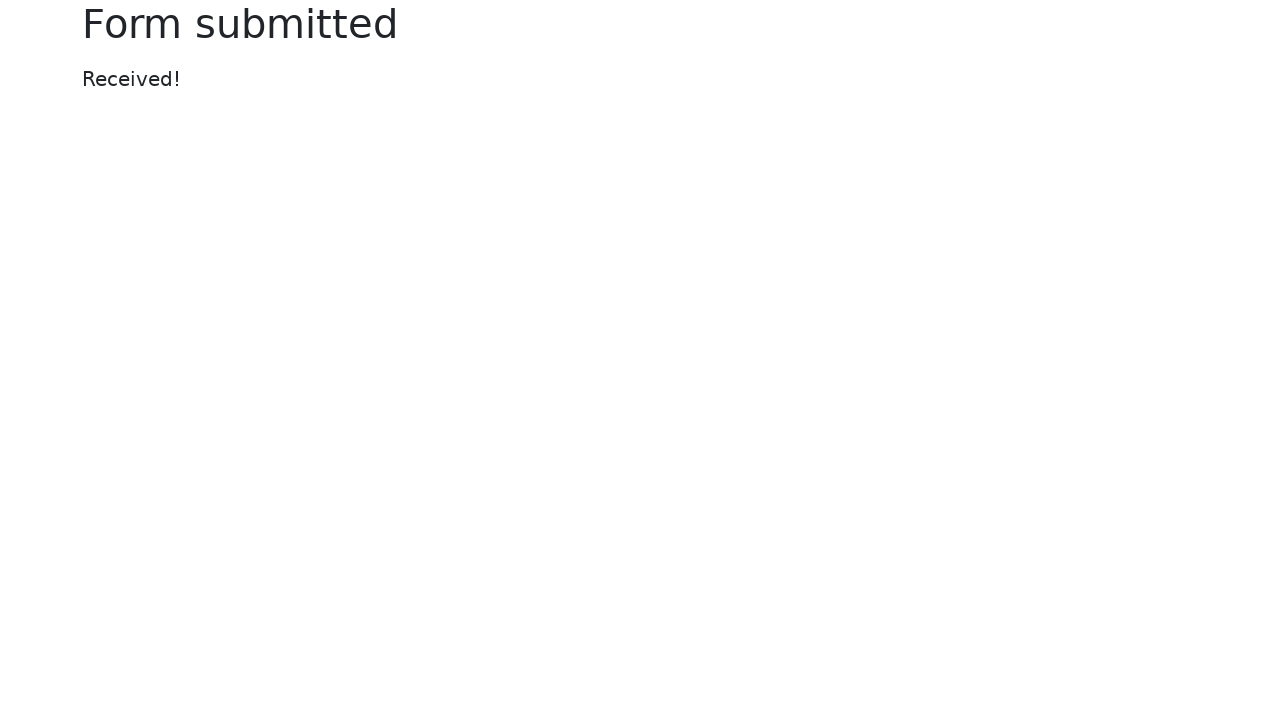

Success message element appeared
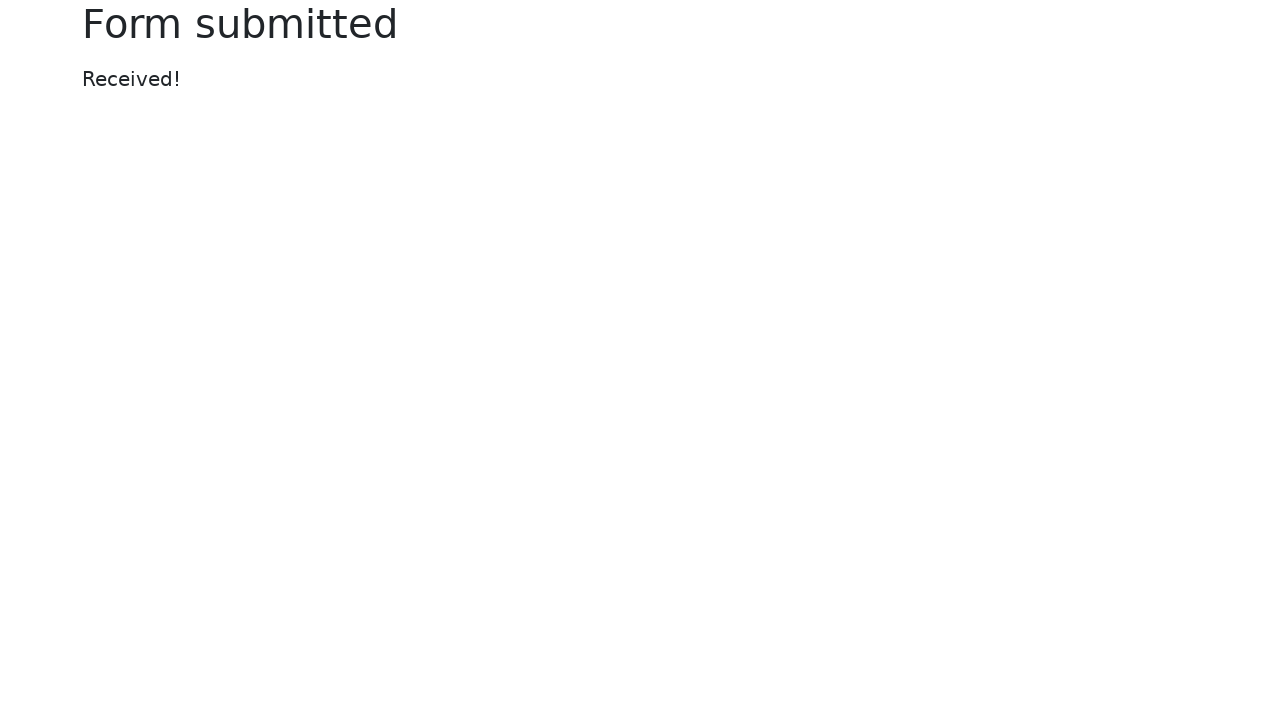

Verified success message displays 'Received!'
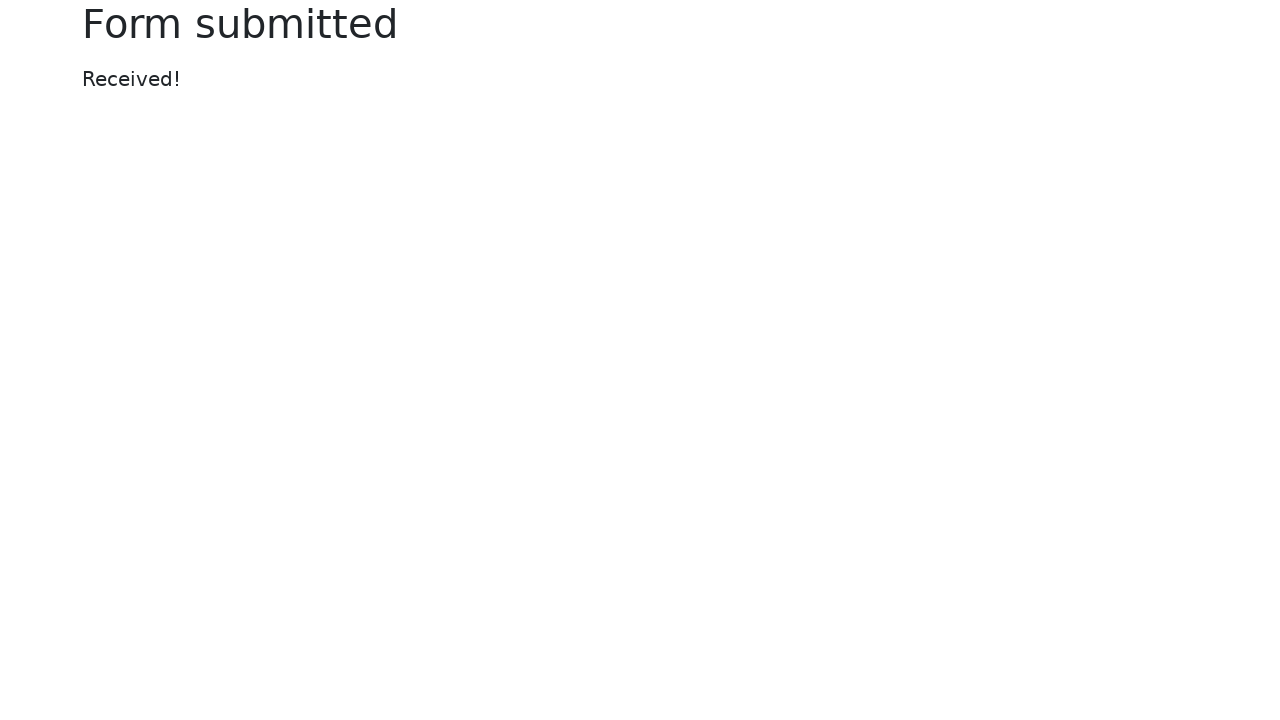

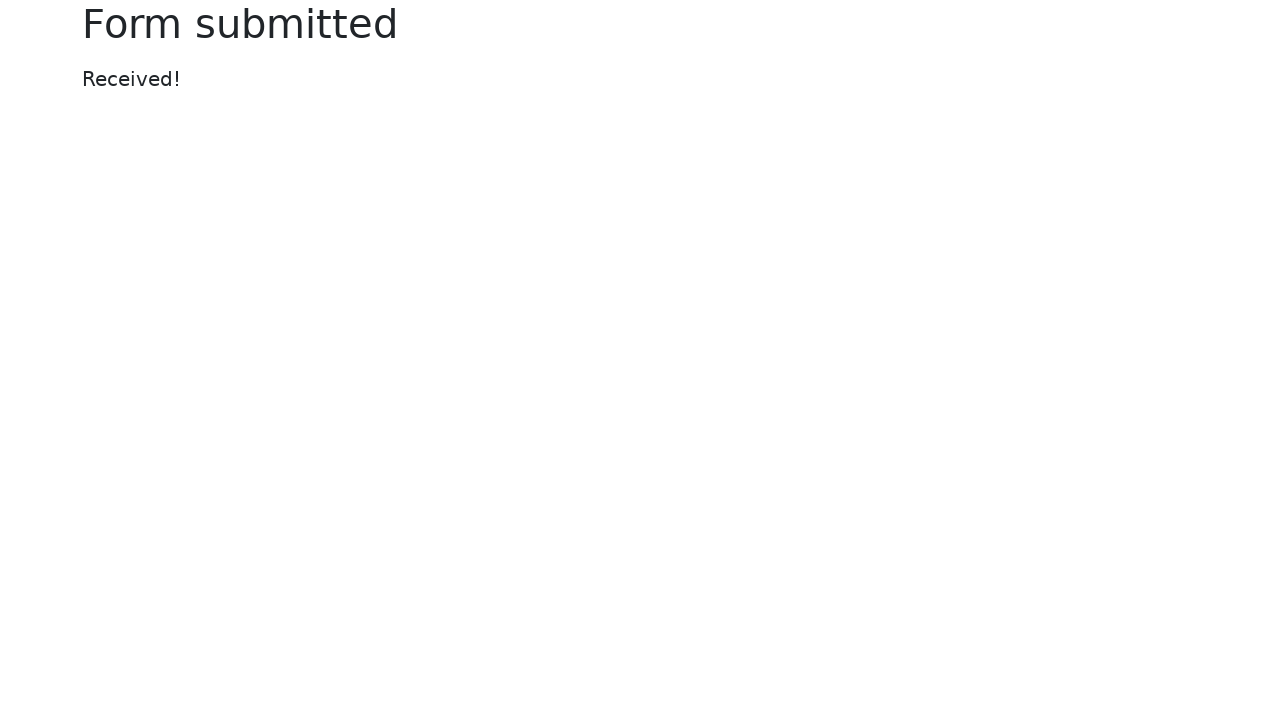